Verifies that the CRM logo is displayed on the homepage

Starting URL: https://classic.crmpro.com/

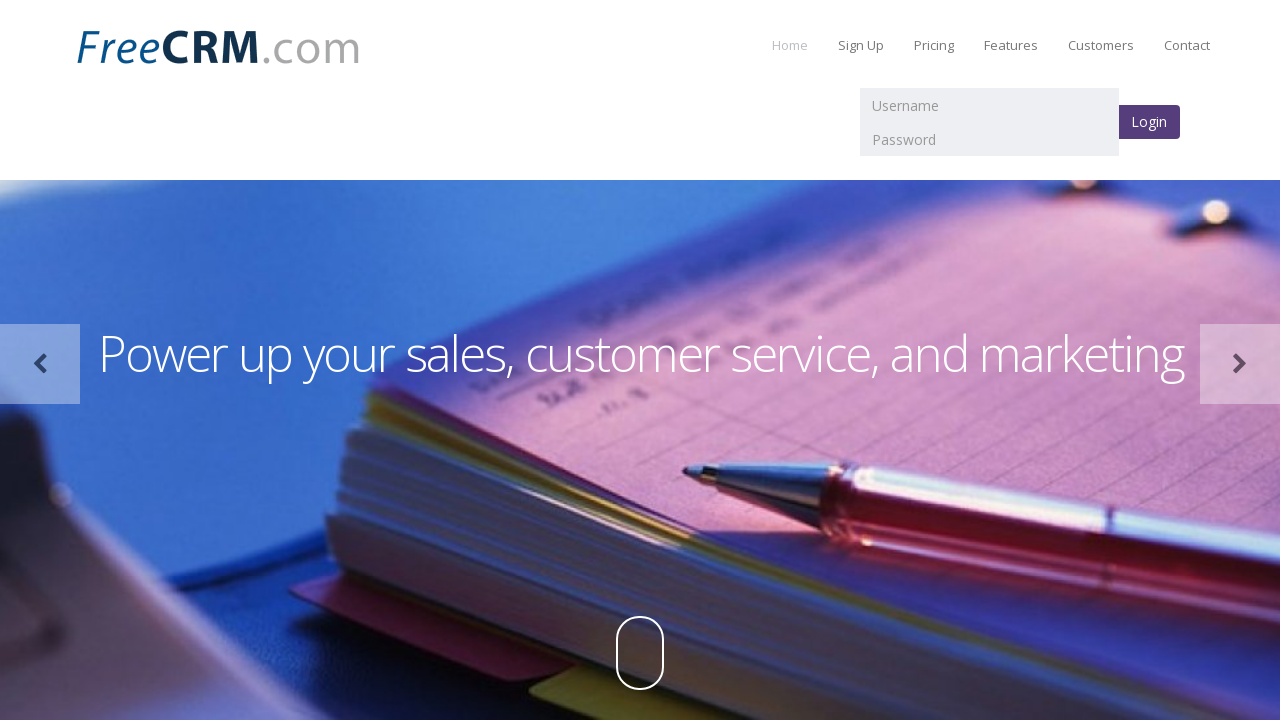

Located CRM logo element using xpath
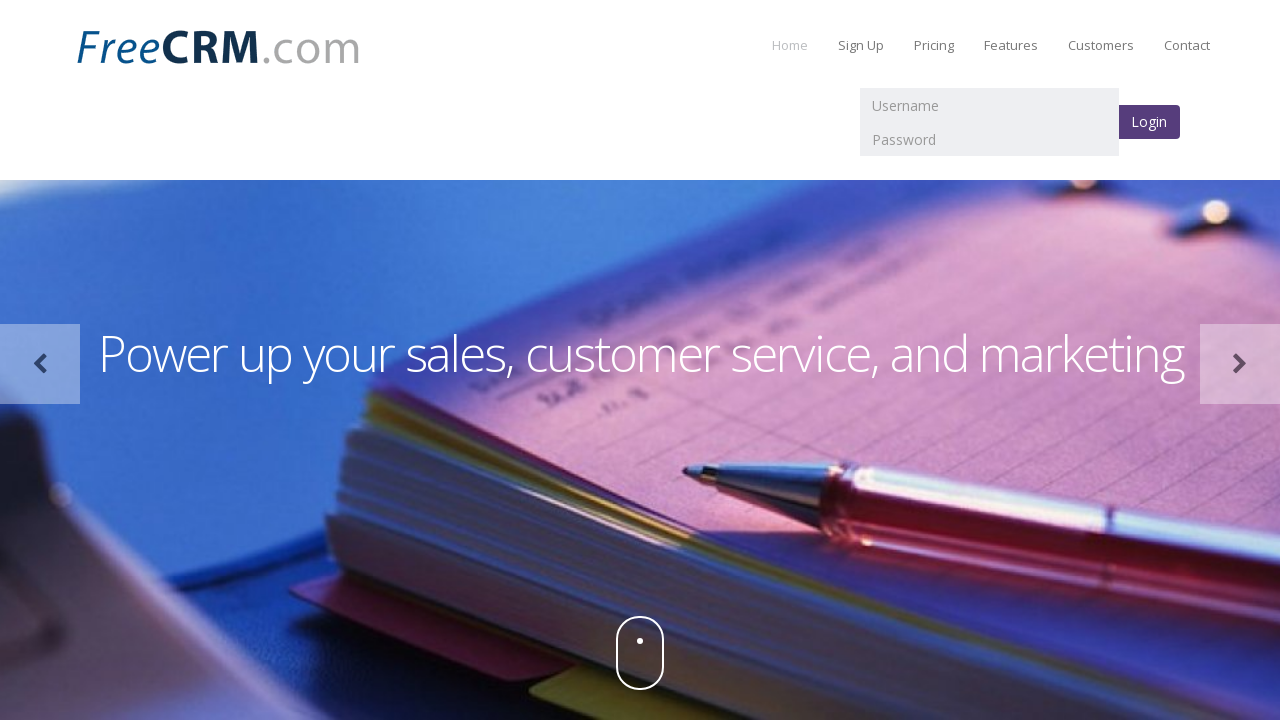

Verified that the CRM logo is visible on the homepage
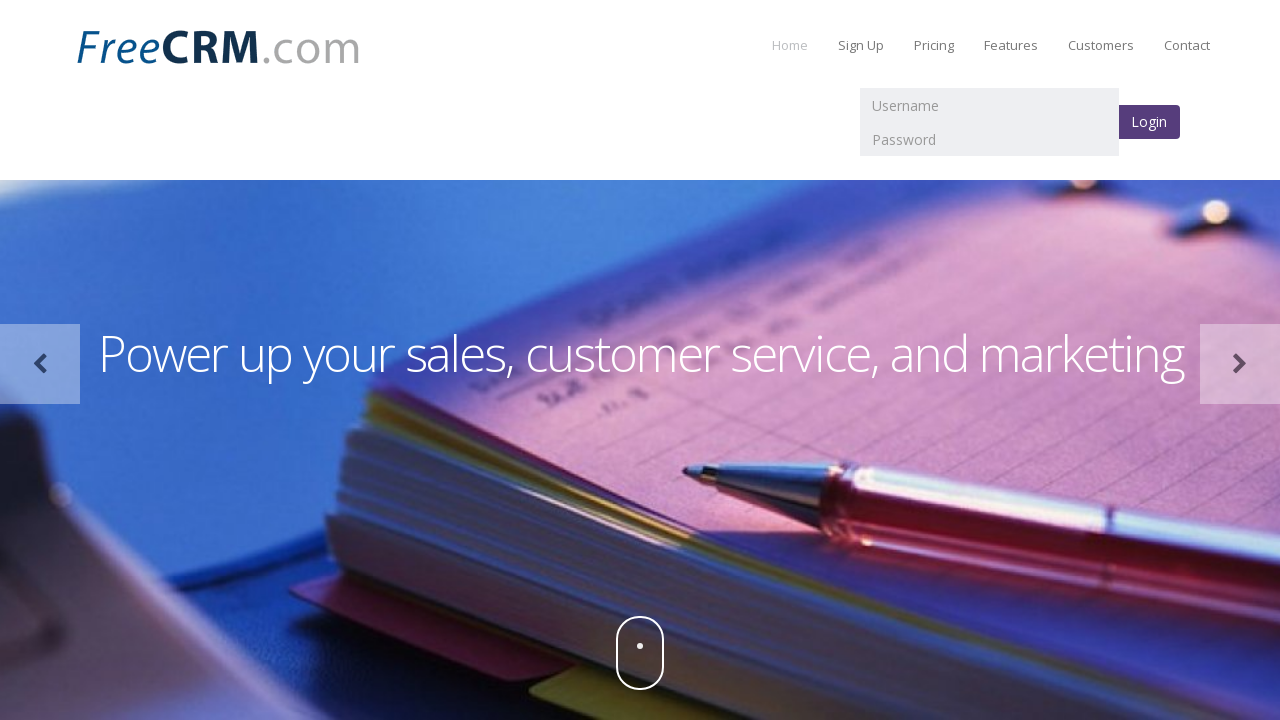

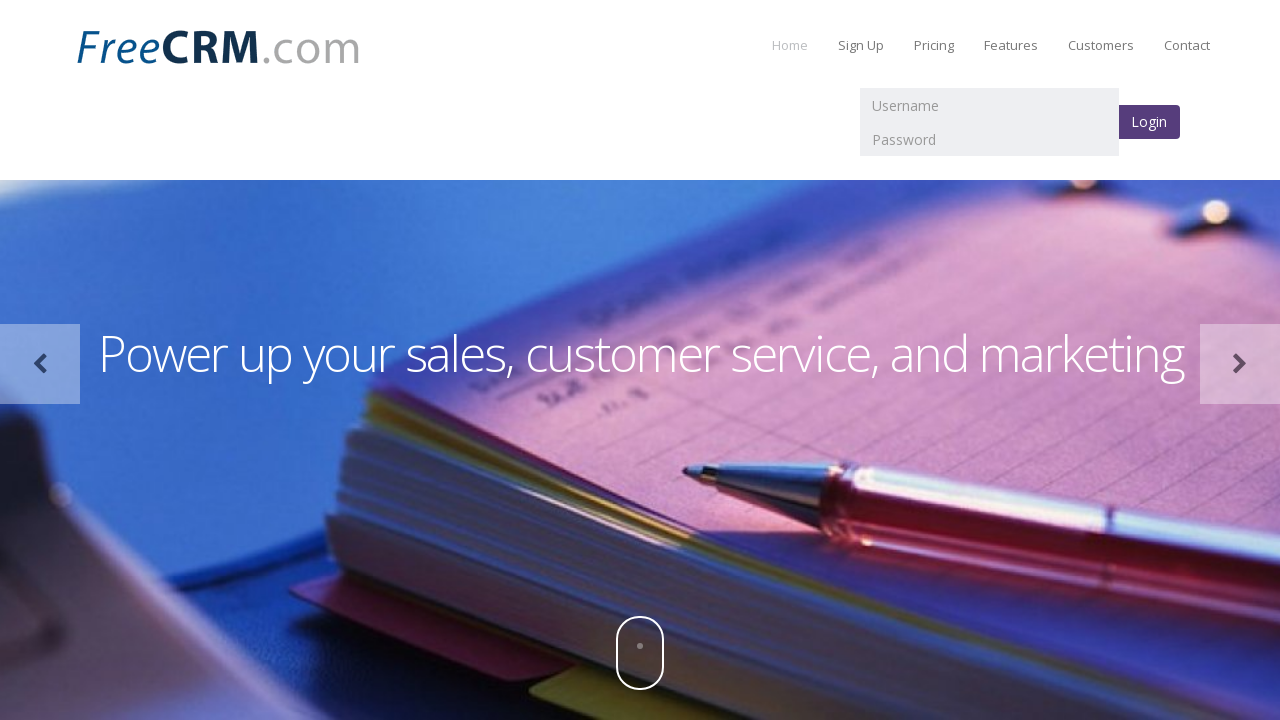